Tests dropdown menu functionality by selecting different options from a dropdown menu and navigating back

Starting URL: https://formy-project.herokuapp.com/dropdown

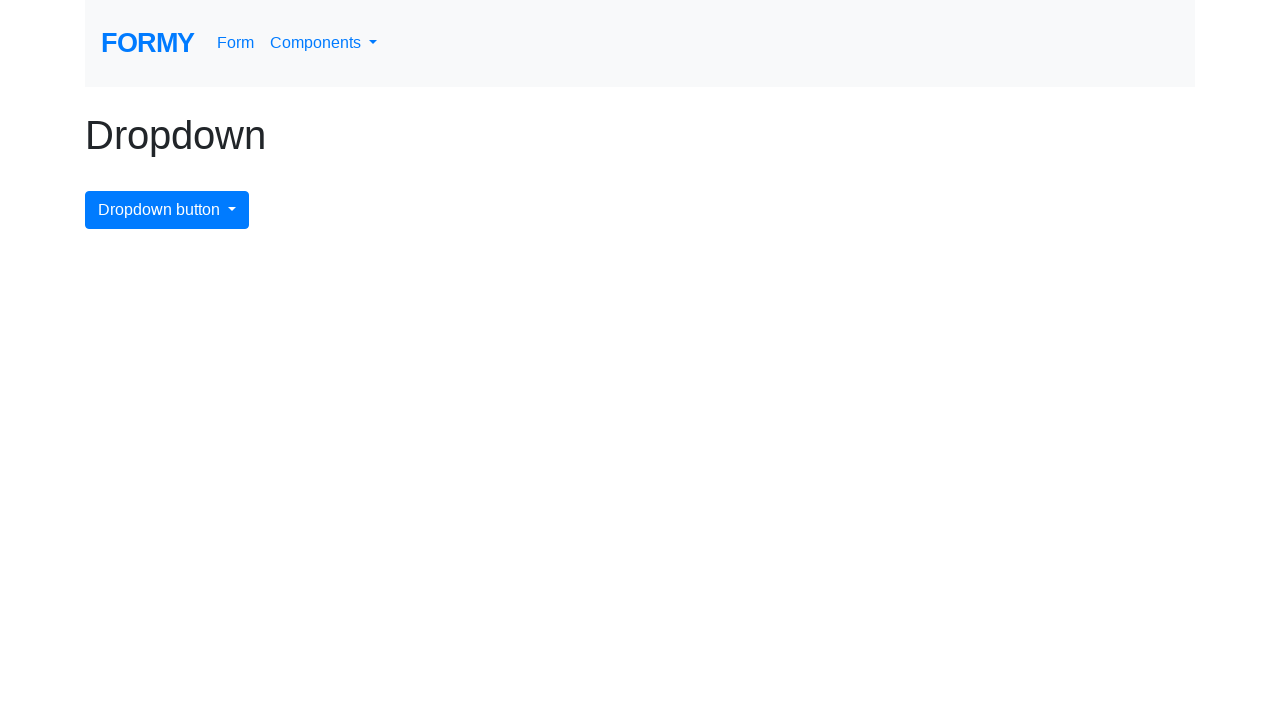

Clicked dropdown button to open menu at (167, 210) on #dropdownMenuButton
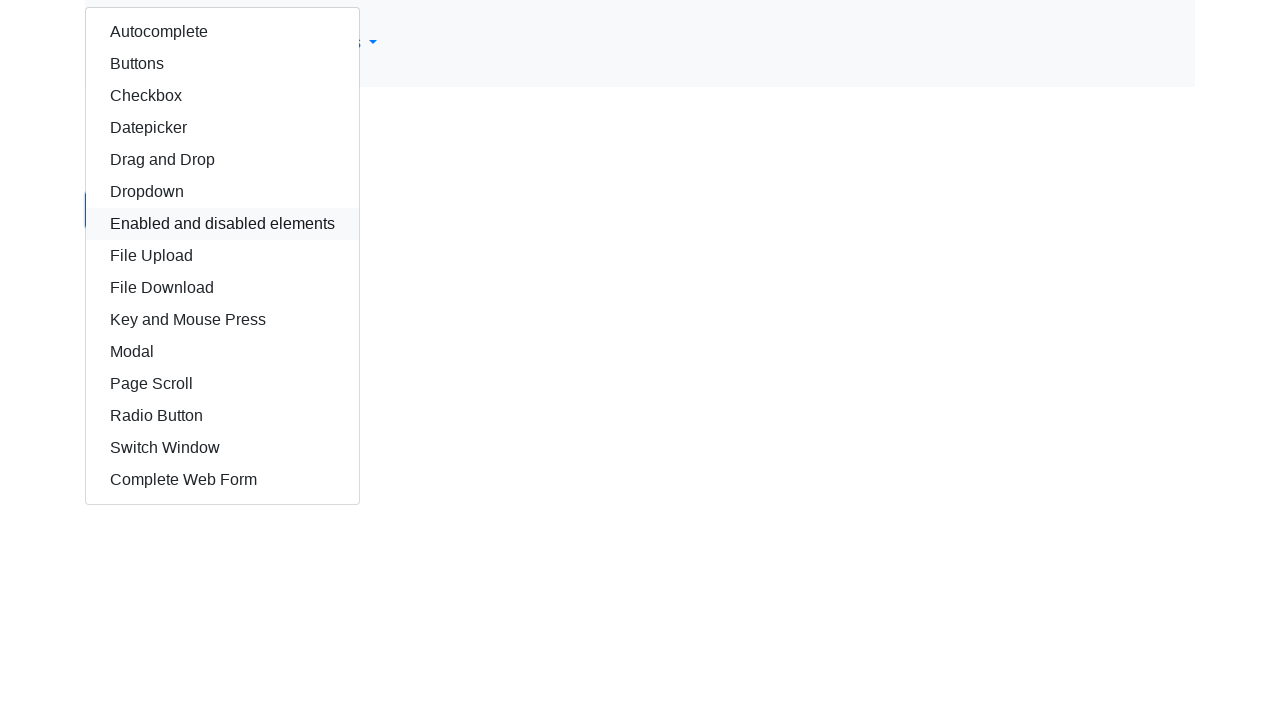

Selected 'Checkbox' option from dropdown at (222, 96) on div.dropdown-menu.show a:text('Checkbox')
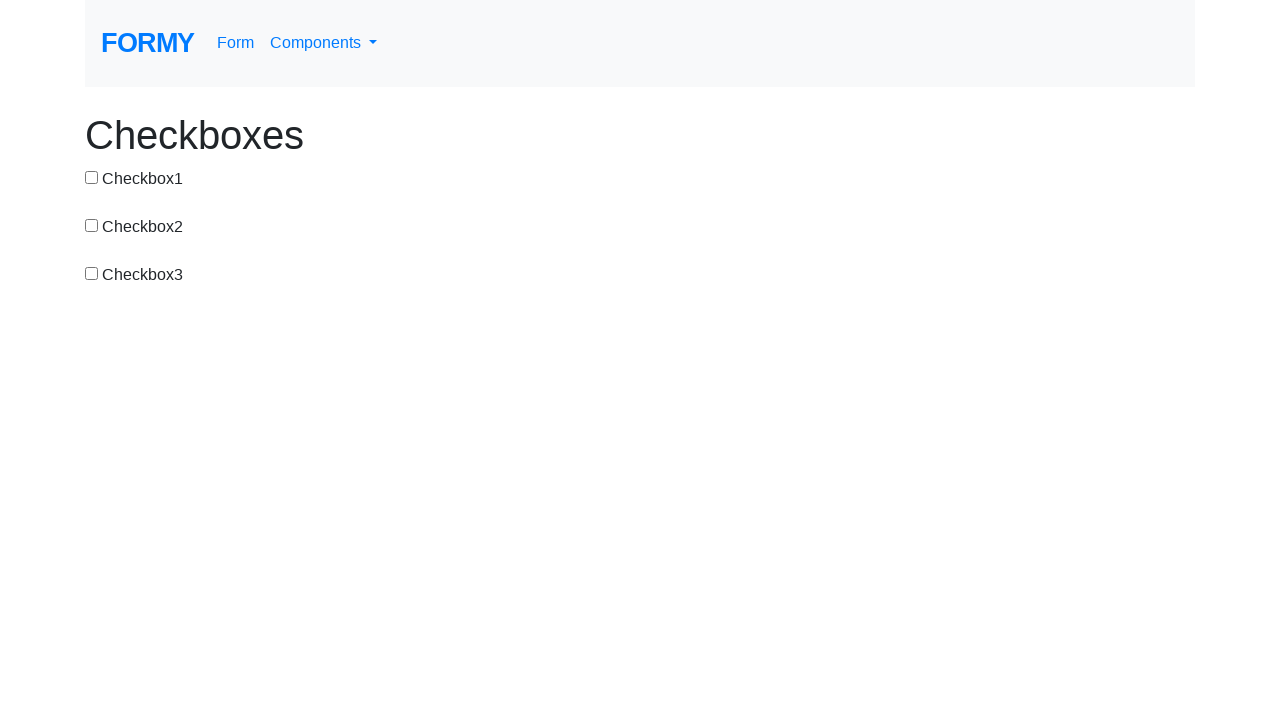

Navigated back from Checkbox page
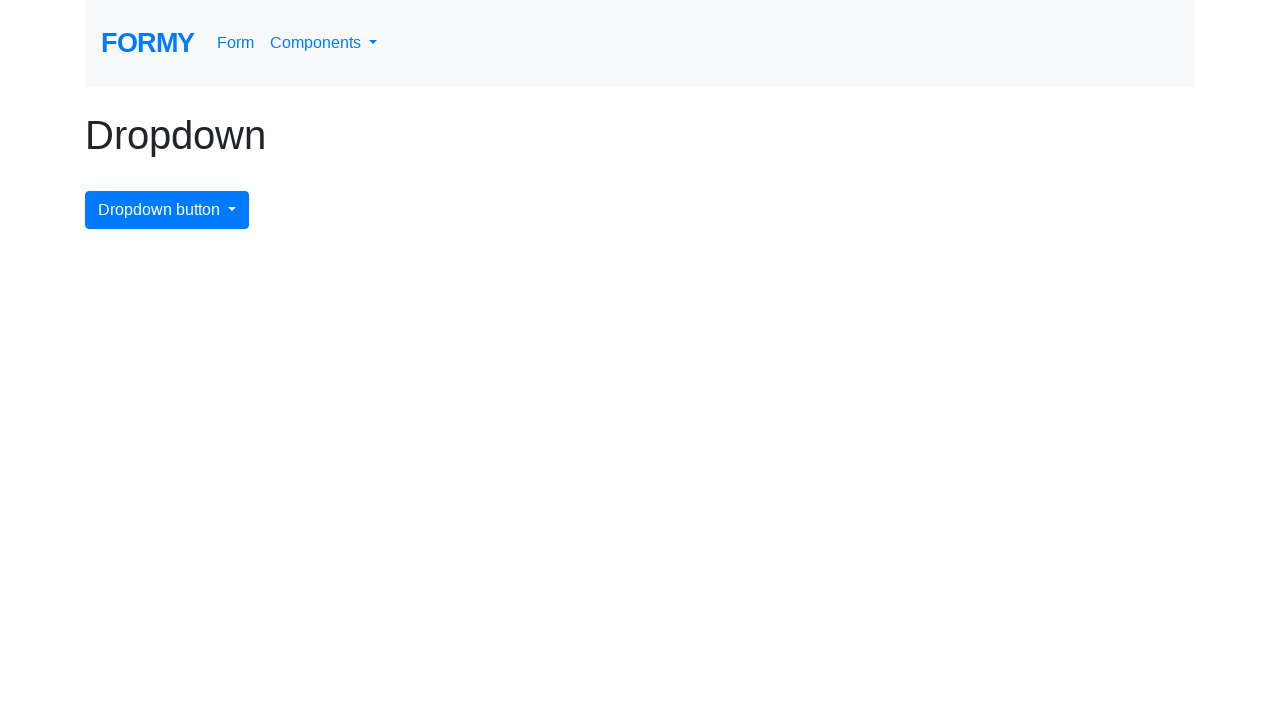

Clicked dropdown button to open menu again at (167, 210) on #dropdownMenuButton
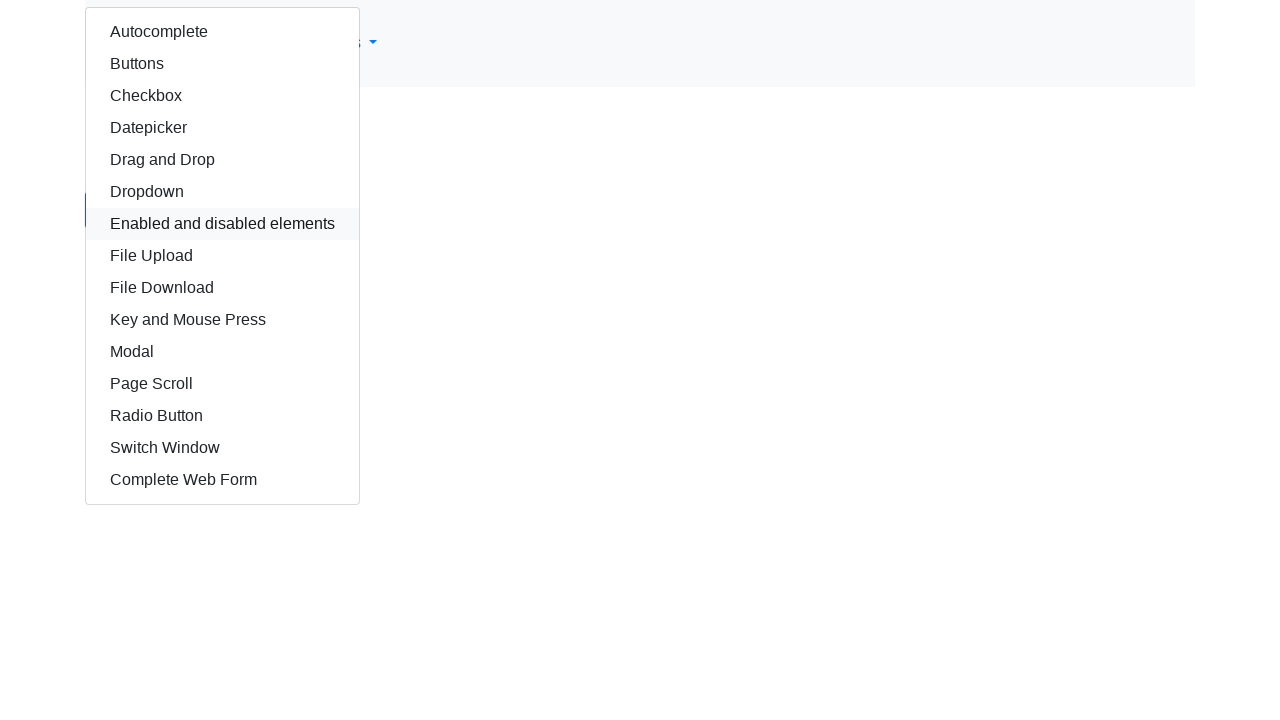

Selected 'Modal' option from dropdown at (222, 352) on div.dropdown-menu.show a:text('Modal')
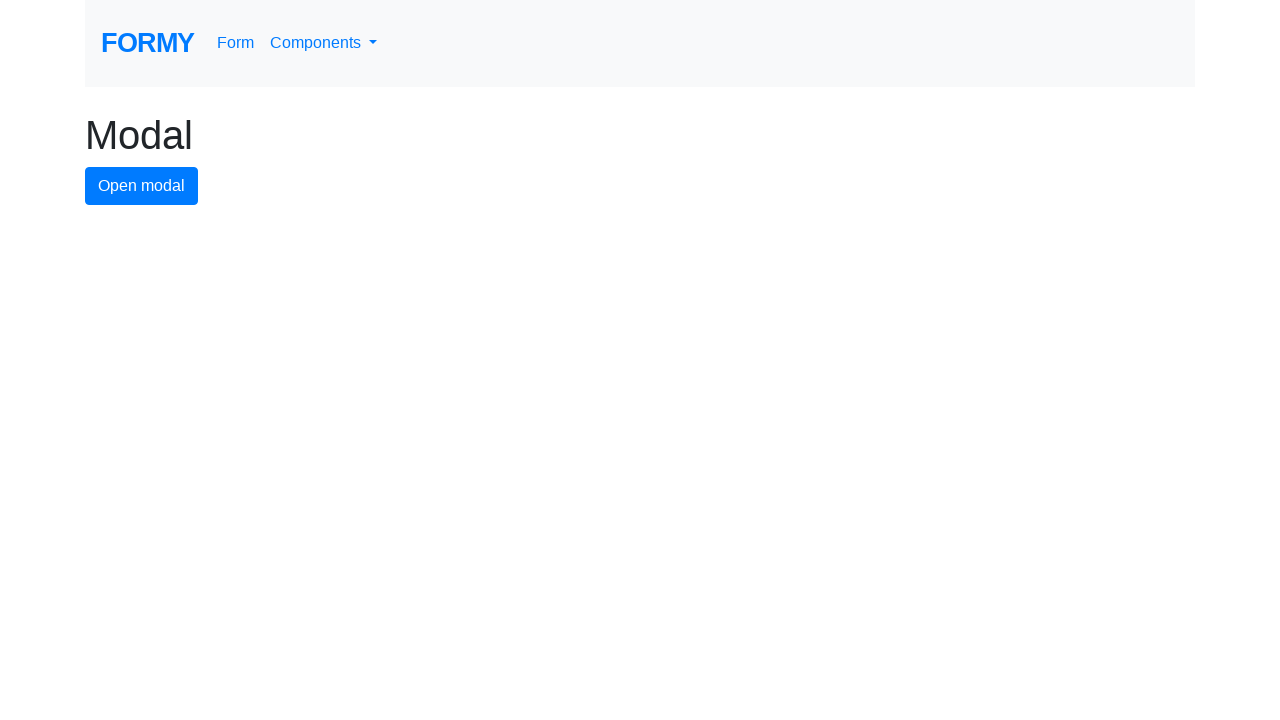

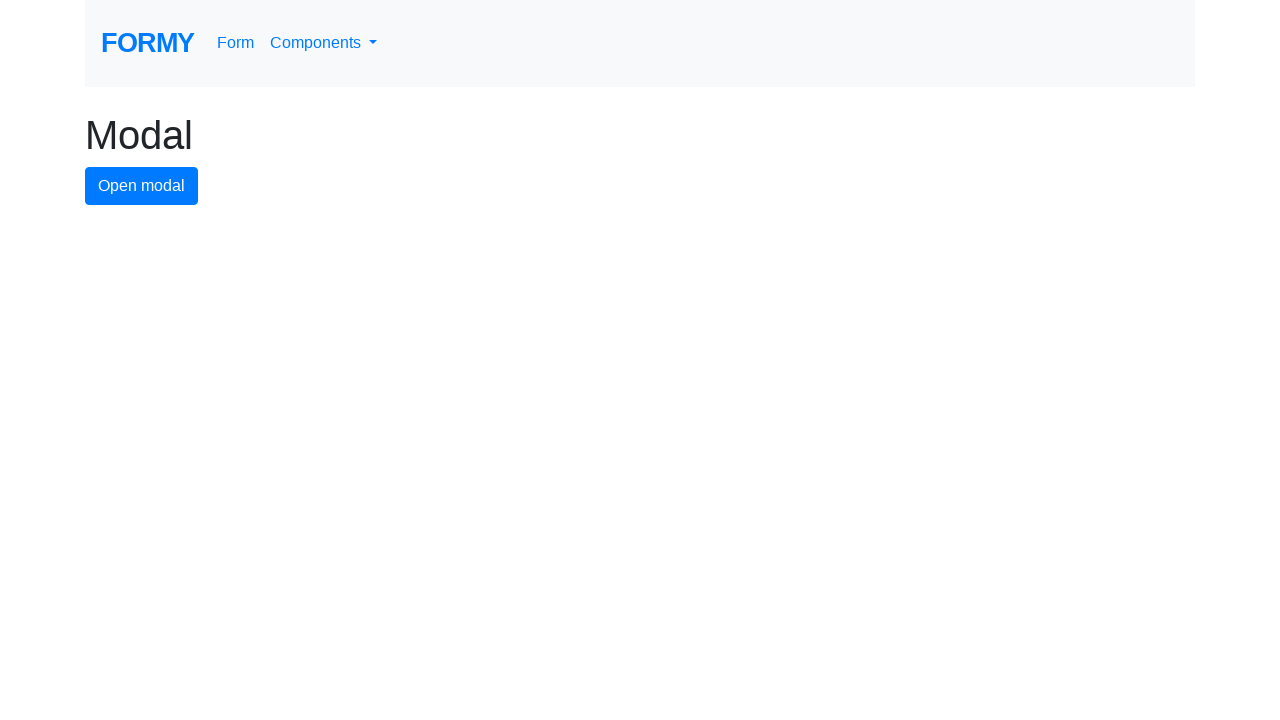